Tests dropdown functionality by selecting a currency from a static dropdown and adjusting passenger count by clicking the increment button multiple times

Starting URL: https://www.rahulshettyacademy.com/dropdownsPractise/

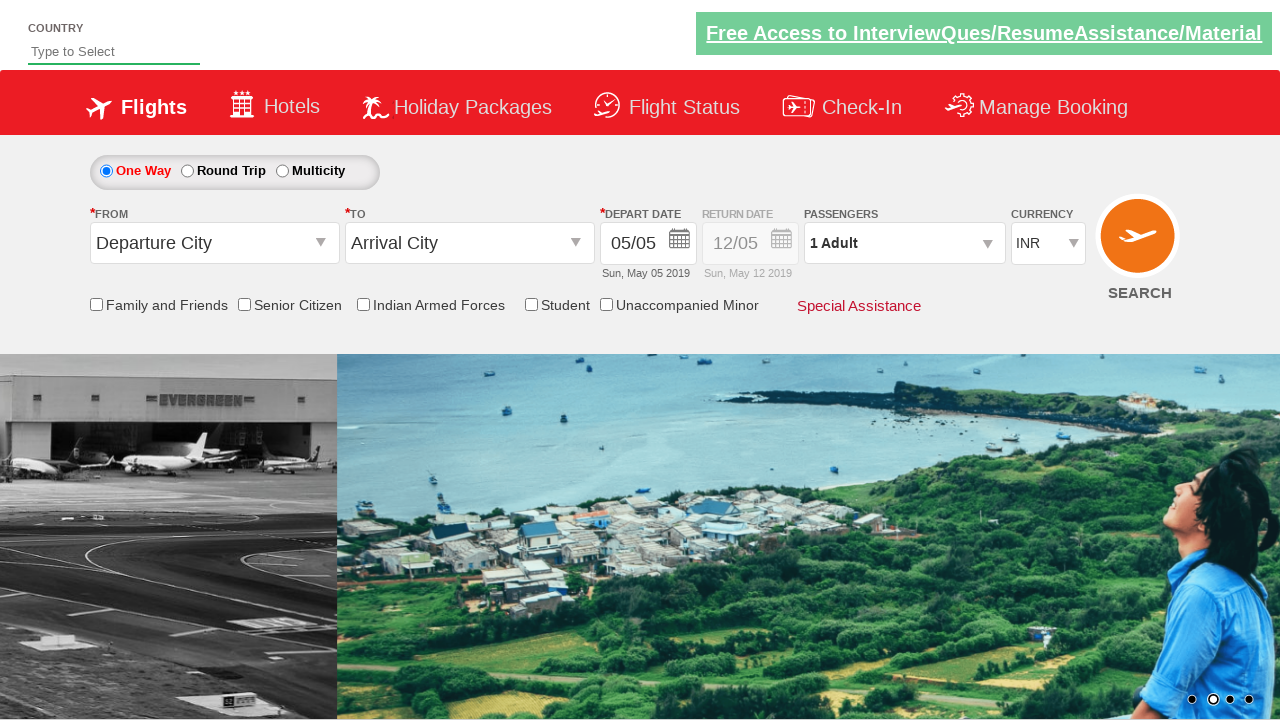

Selected USD from currency dropdown on #ctl00_mainContent_DropDownListCurrency
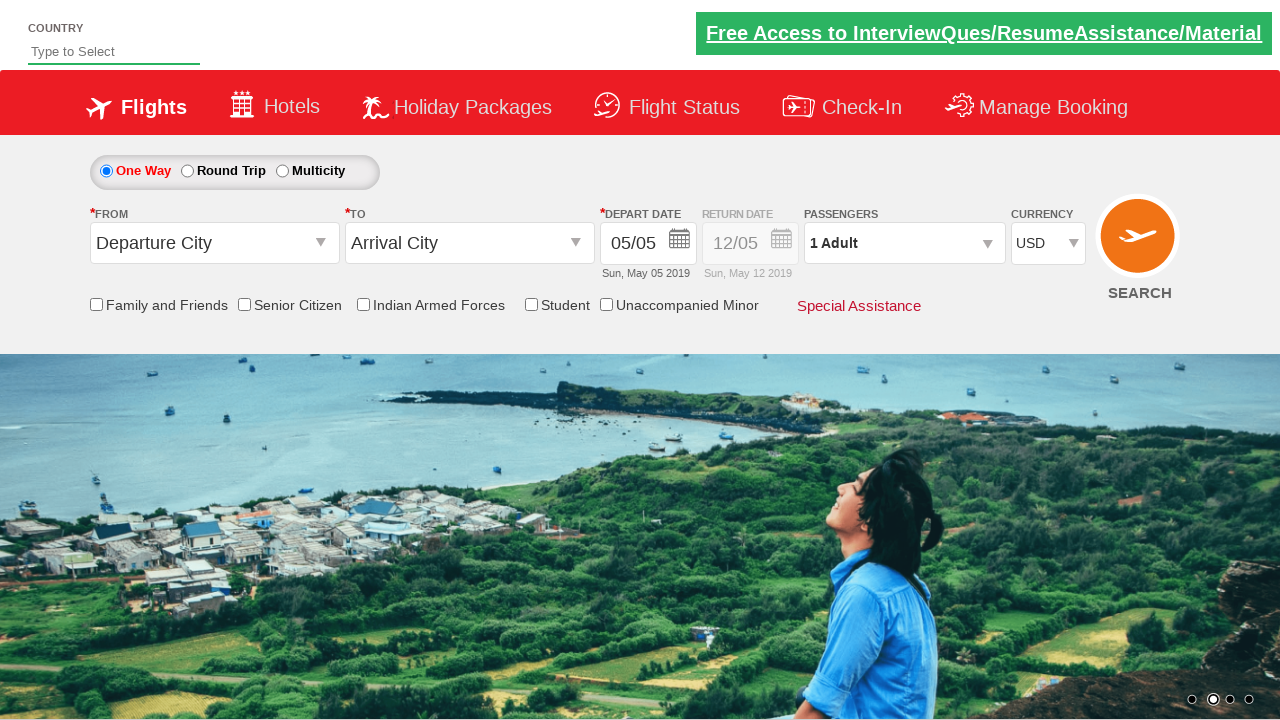

Clicked passengers dropdown to open it at (904, 243) on #divpaxinfo
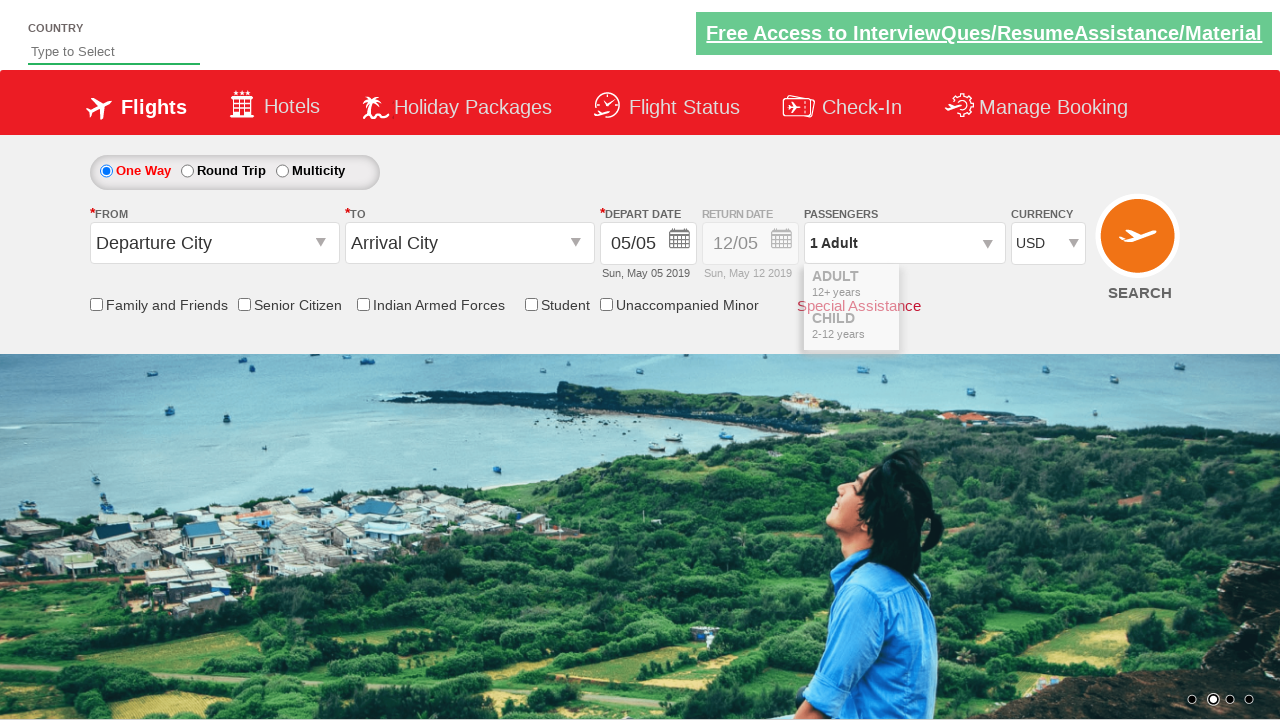

Passenger dropdown opened and increment button is visible
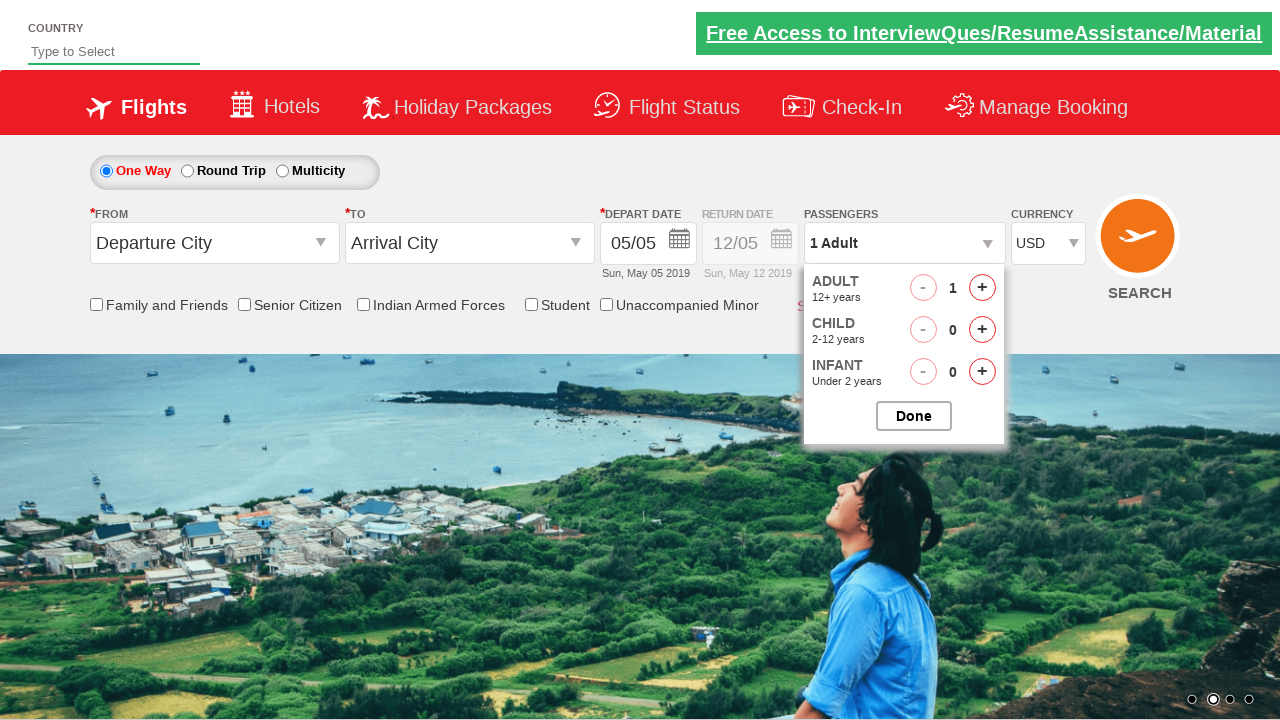

Clicked increment button for adults (click 1 of 4) at (982, 288) on #hrefIncAdt
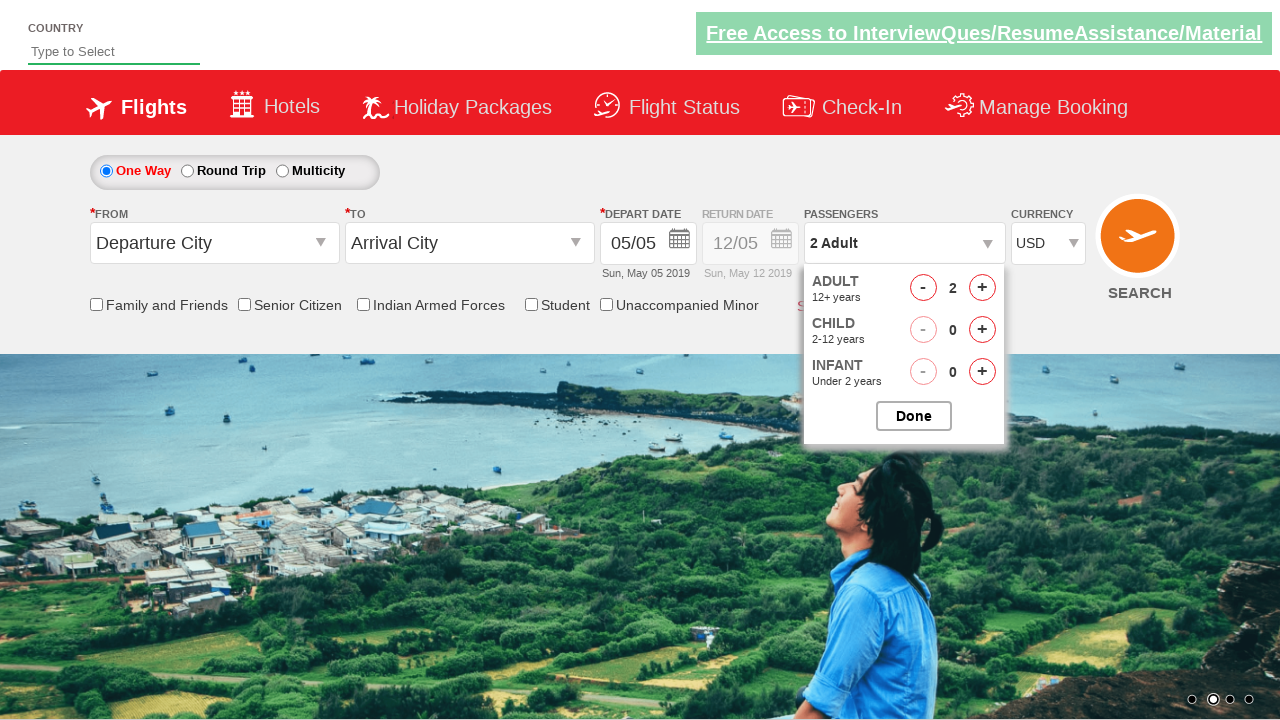

Clicked increment button for adults (click 2 of 4) at (982, 288) on #hrefIncAdt
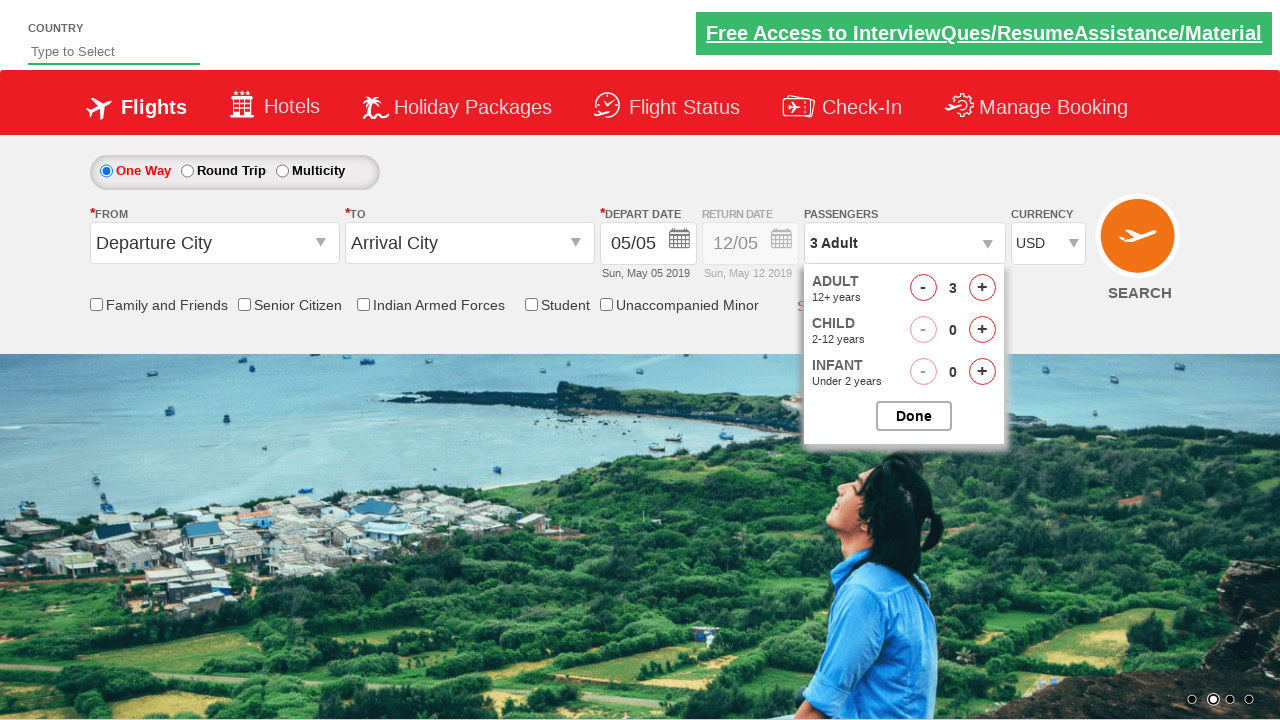

Clicked increment button for adults (click 3 of 4) at (982, 288) on #hrefIncAdt
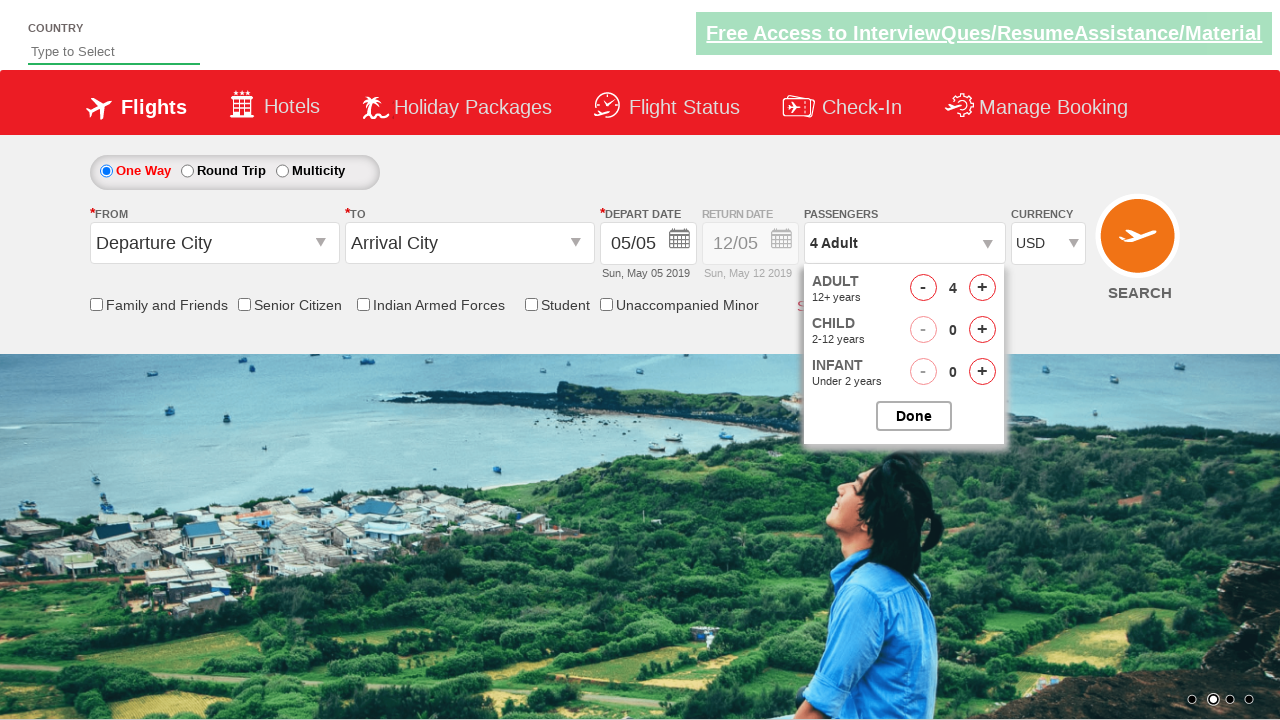

Clicked increment button for adults (click 4 of 4) at (982, 288) on #hrefIncAdt
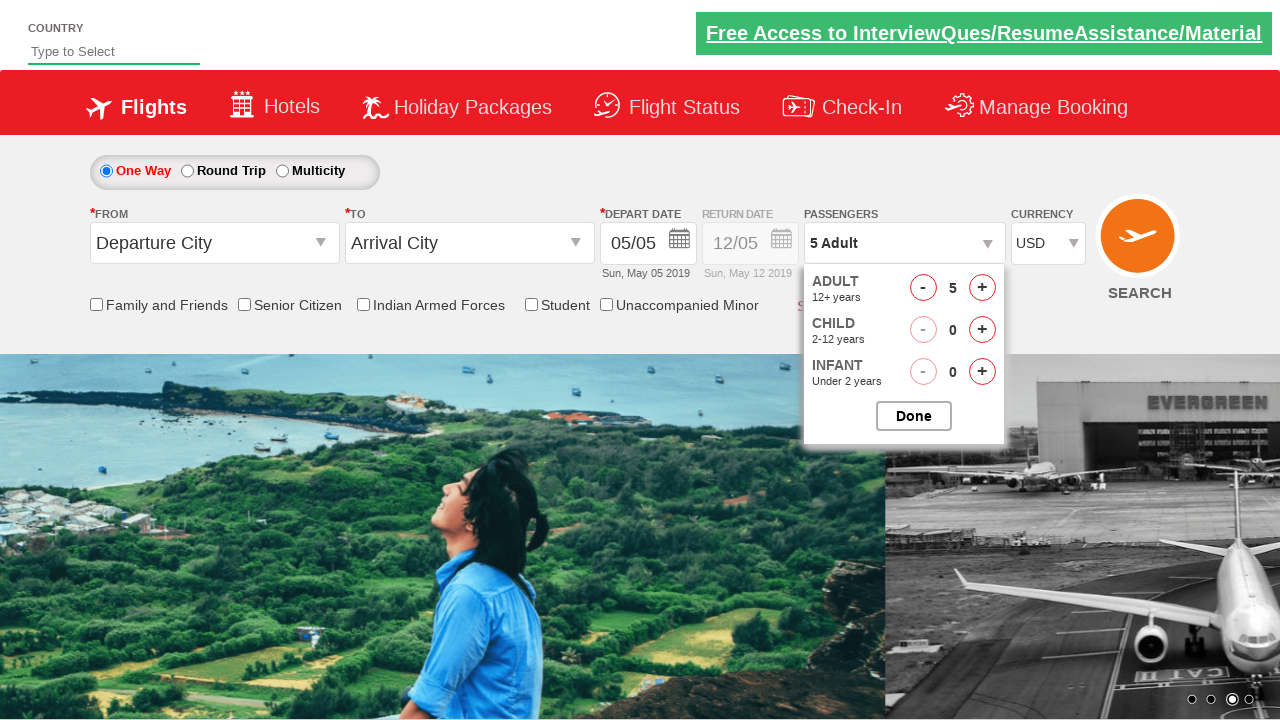

Clicked button to close passenger selection dropdown at (914, 416) on #btnclosepaxoption
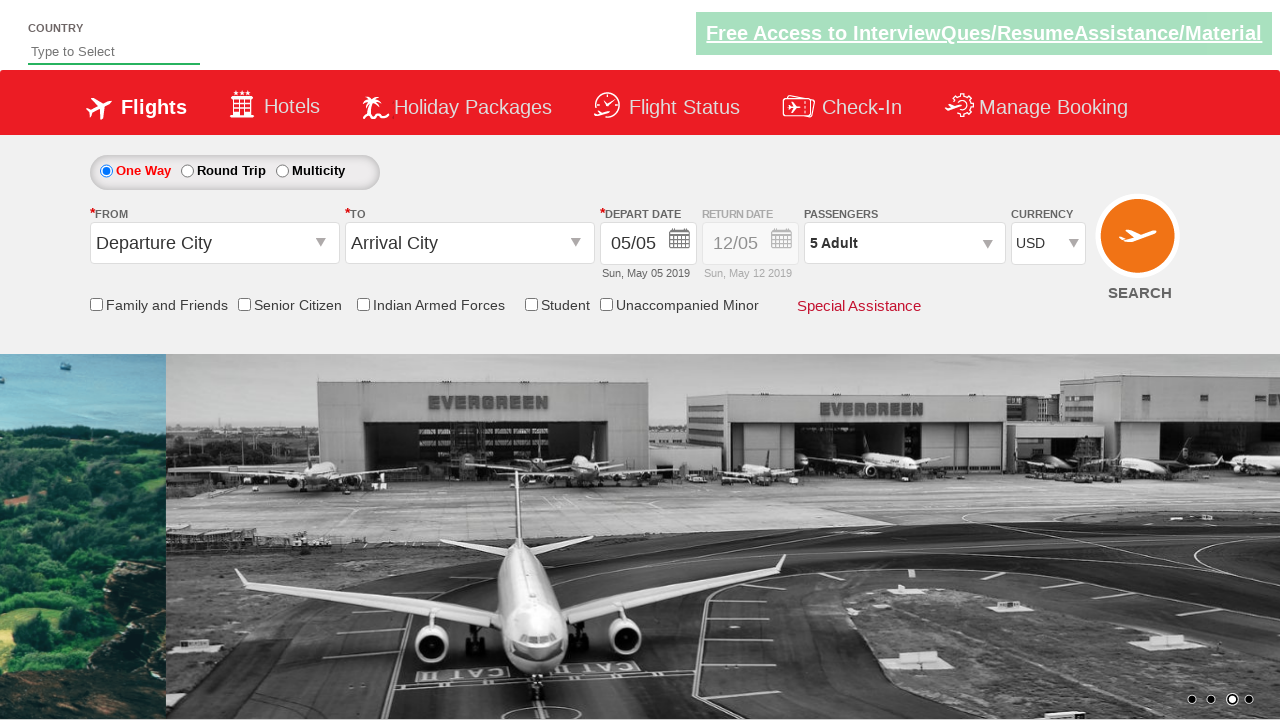

Waited for passenger dropdown to close
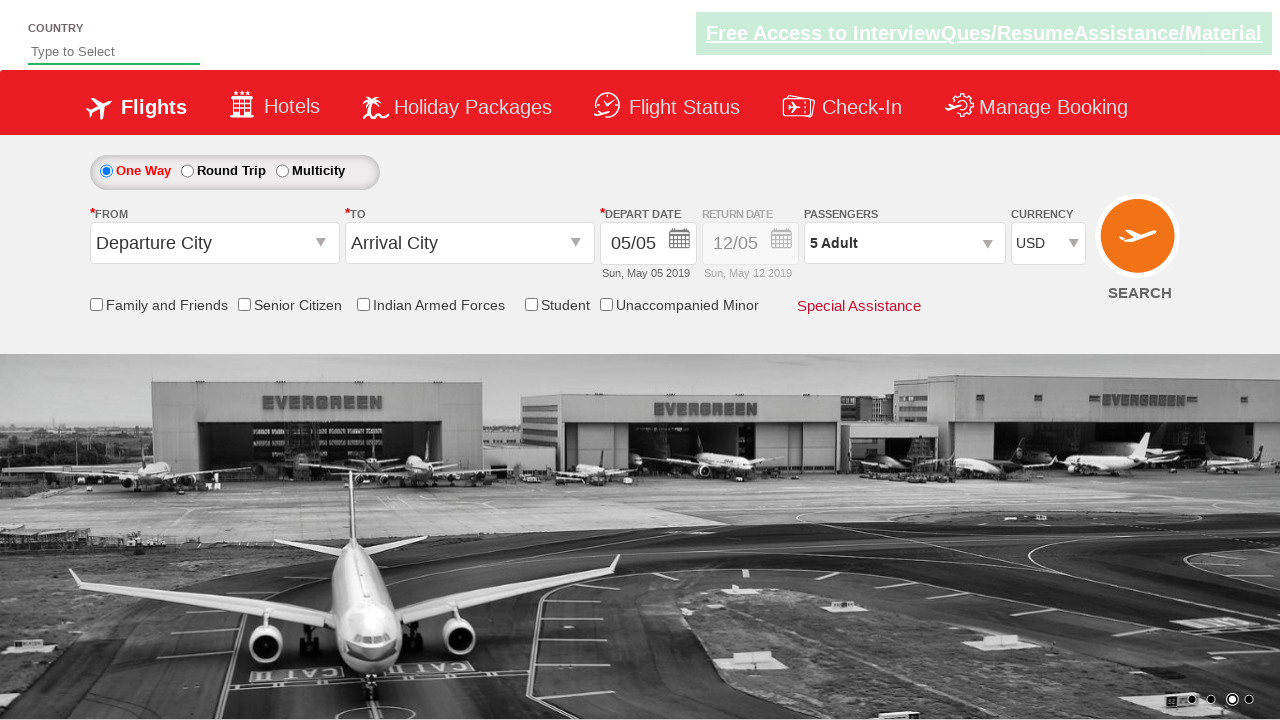

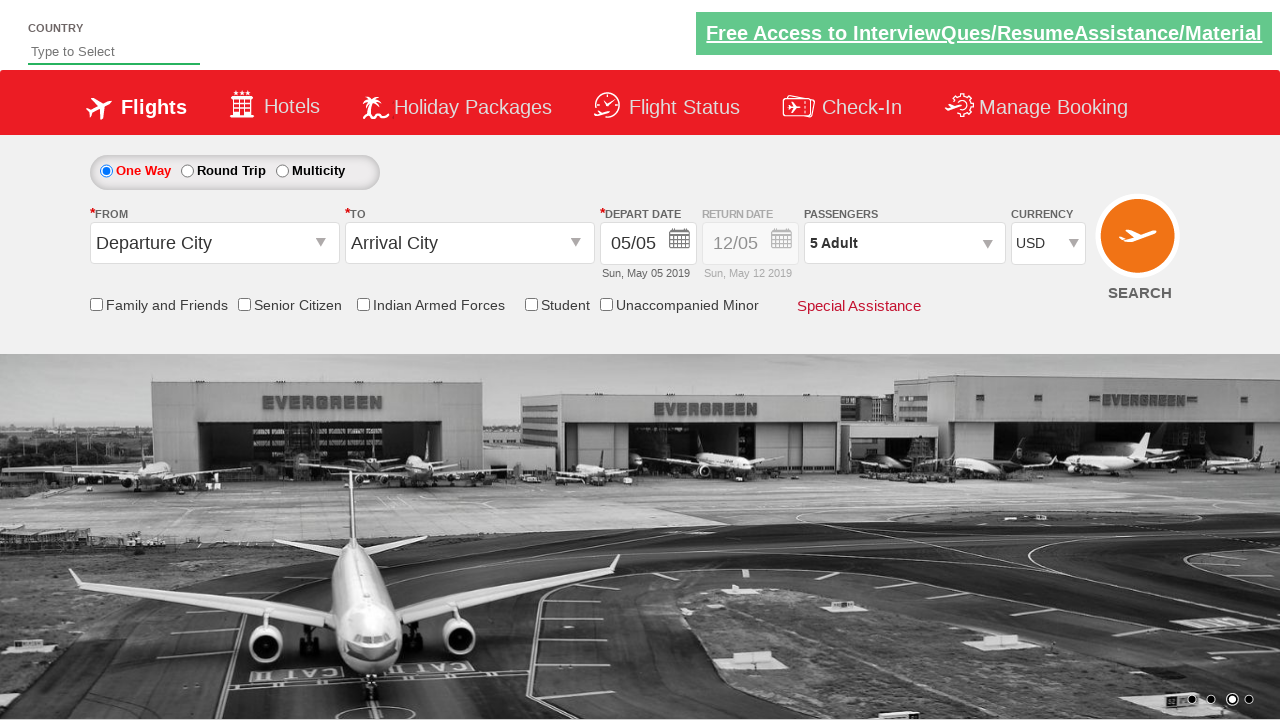